Tests search functionality on PTT Stock board by entering a search term, submitting the search, and then navigating to the previous page of results.

Starting URL: https://www.ptt.cc/bbs/Stock/index.html

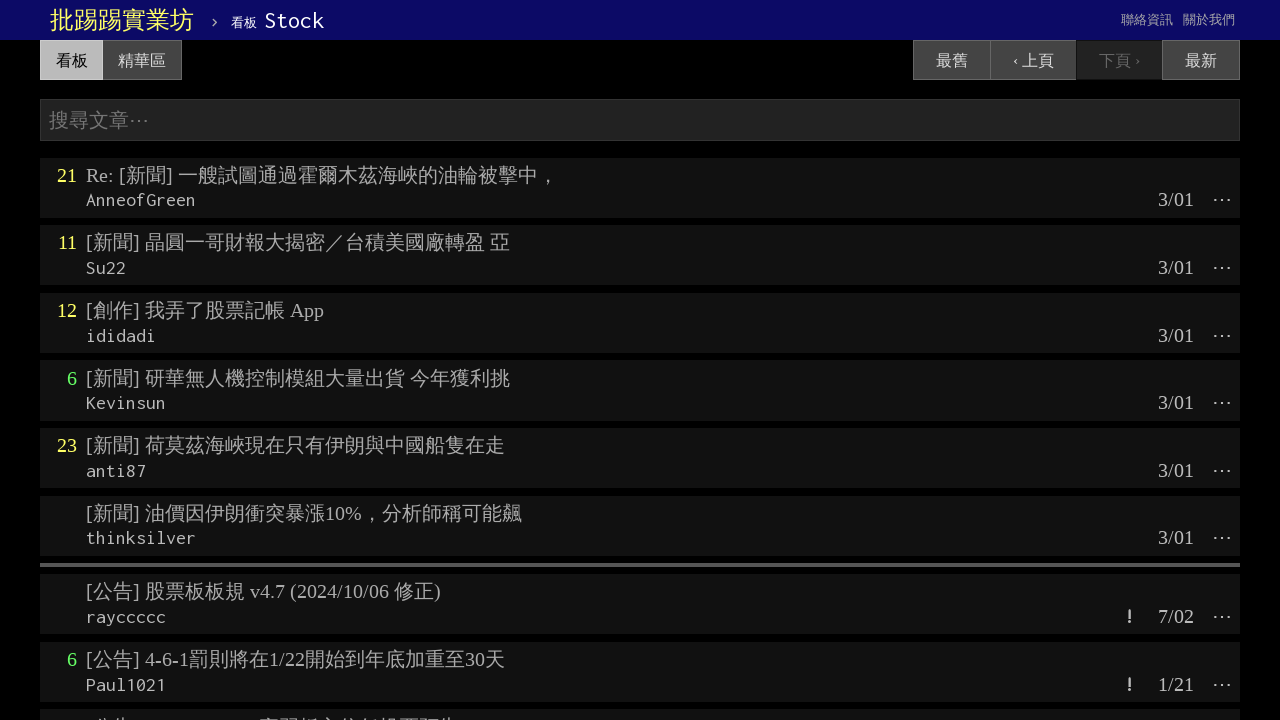

Filled search box with initial query 'TSMC' on input[name='q']
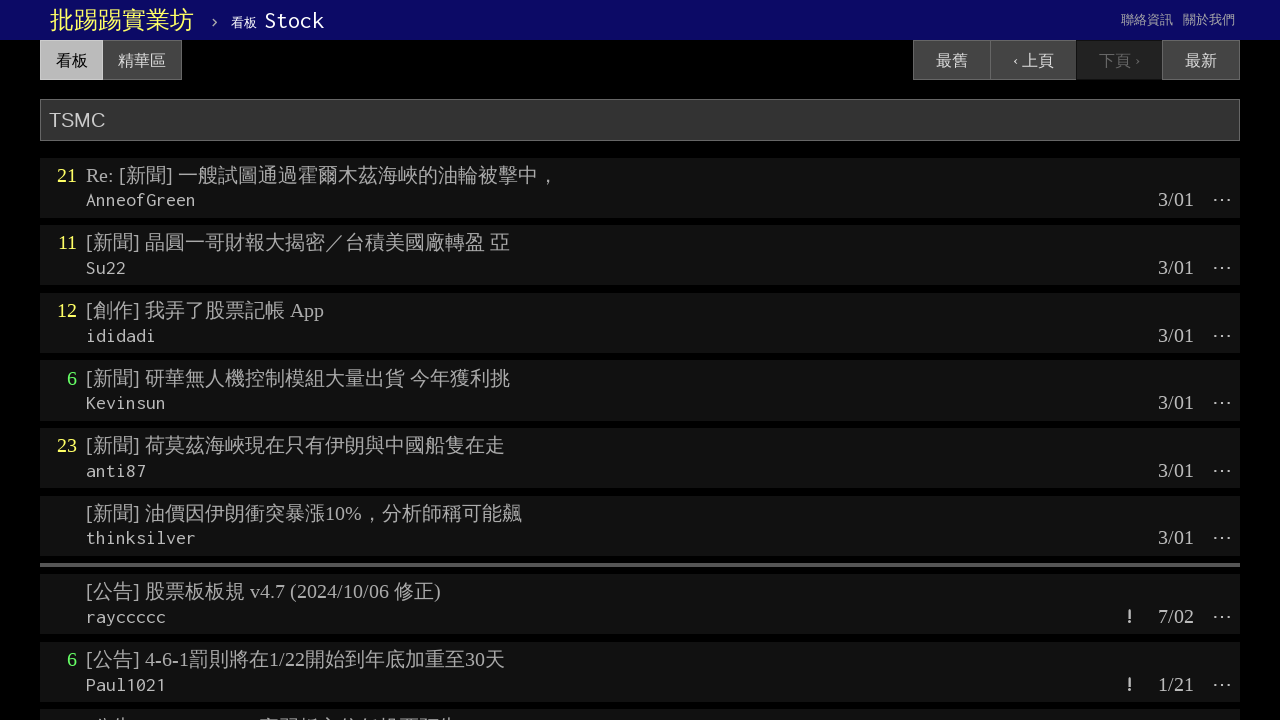

Cleared the search box on input[name='q']
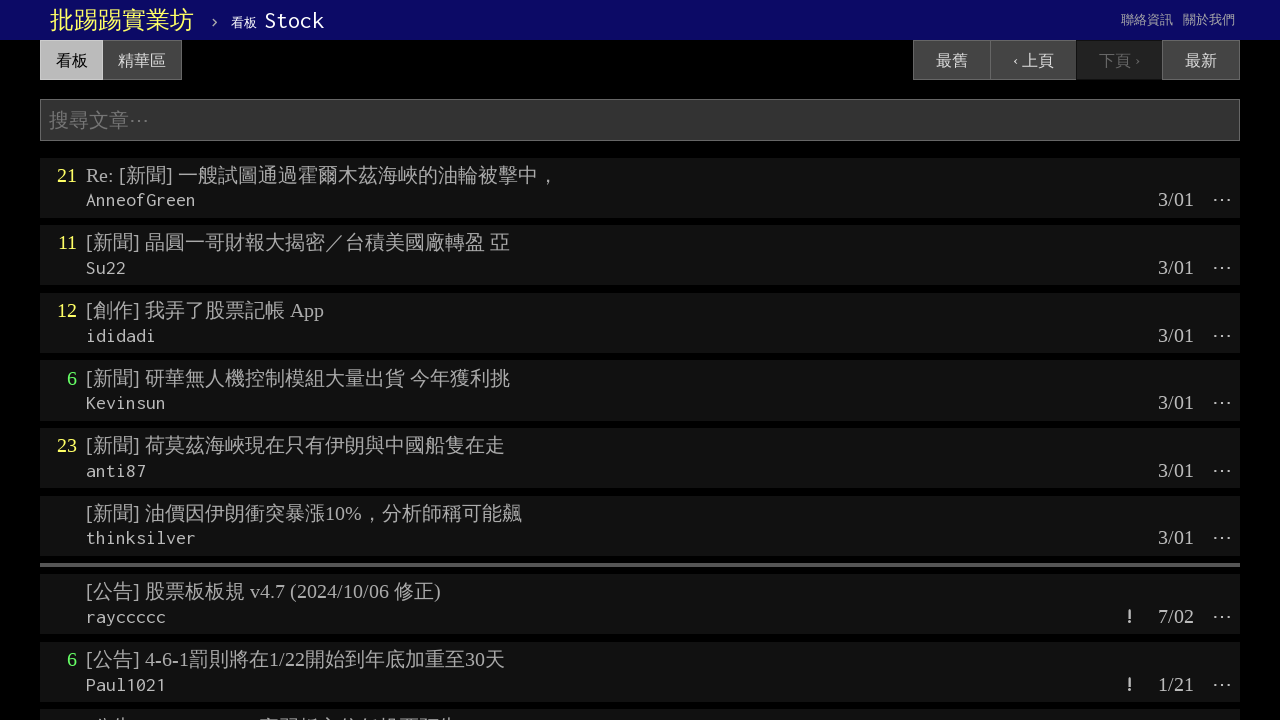

Filled search box with new query '台積電' on input[name='q']
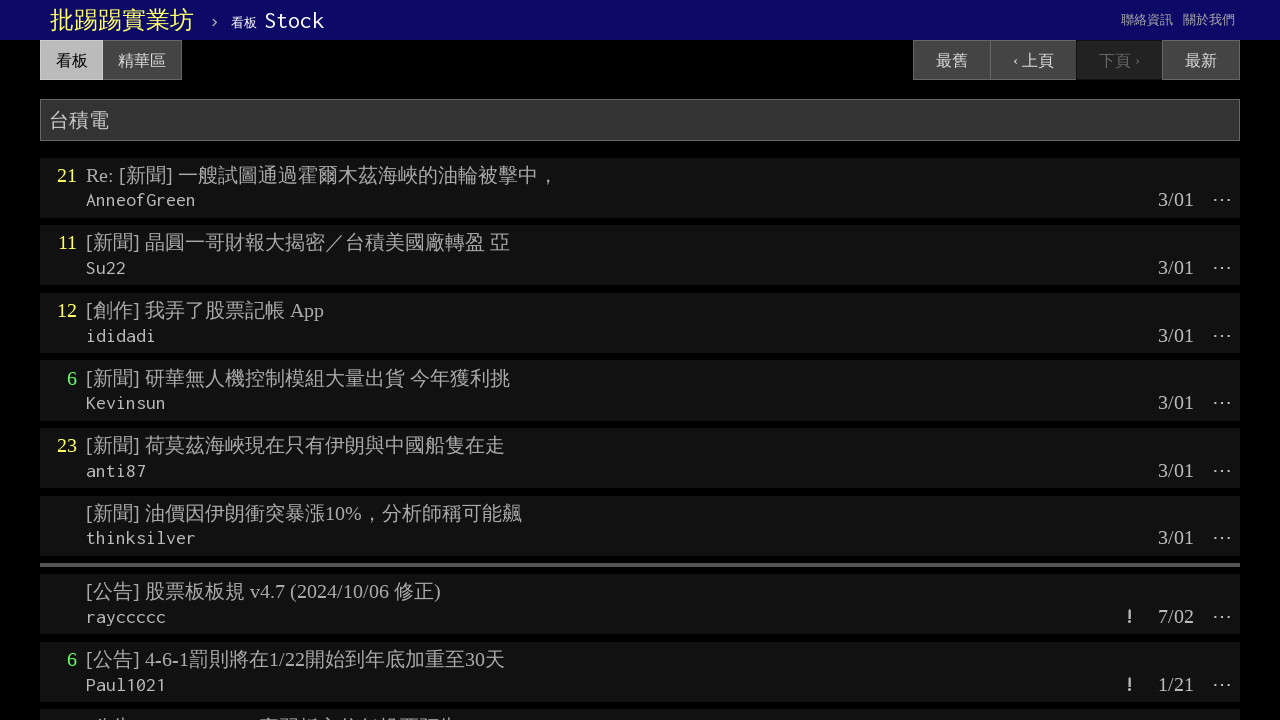

Pressed Enter to submit search query on input[name='q']
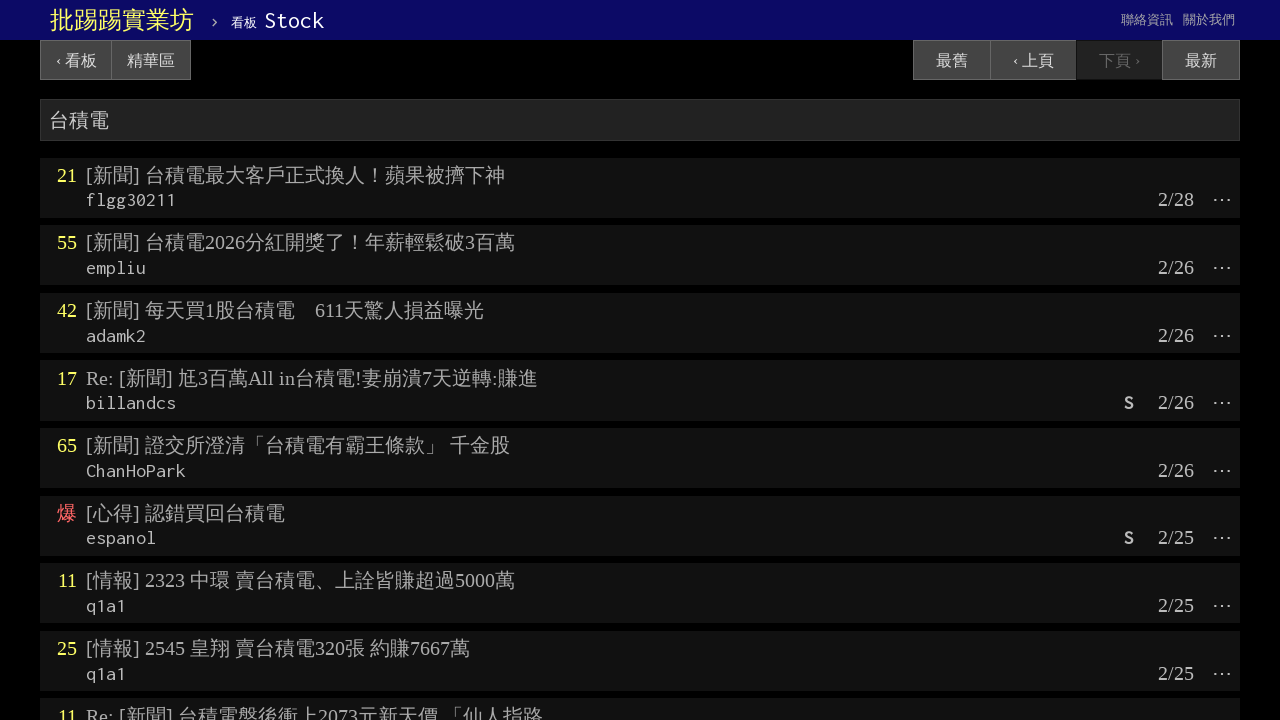

Waited for main container to load
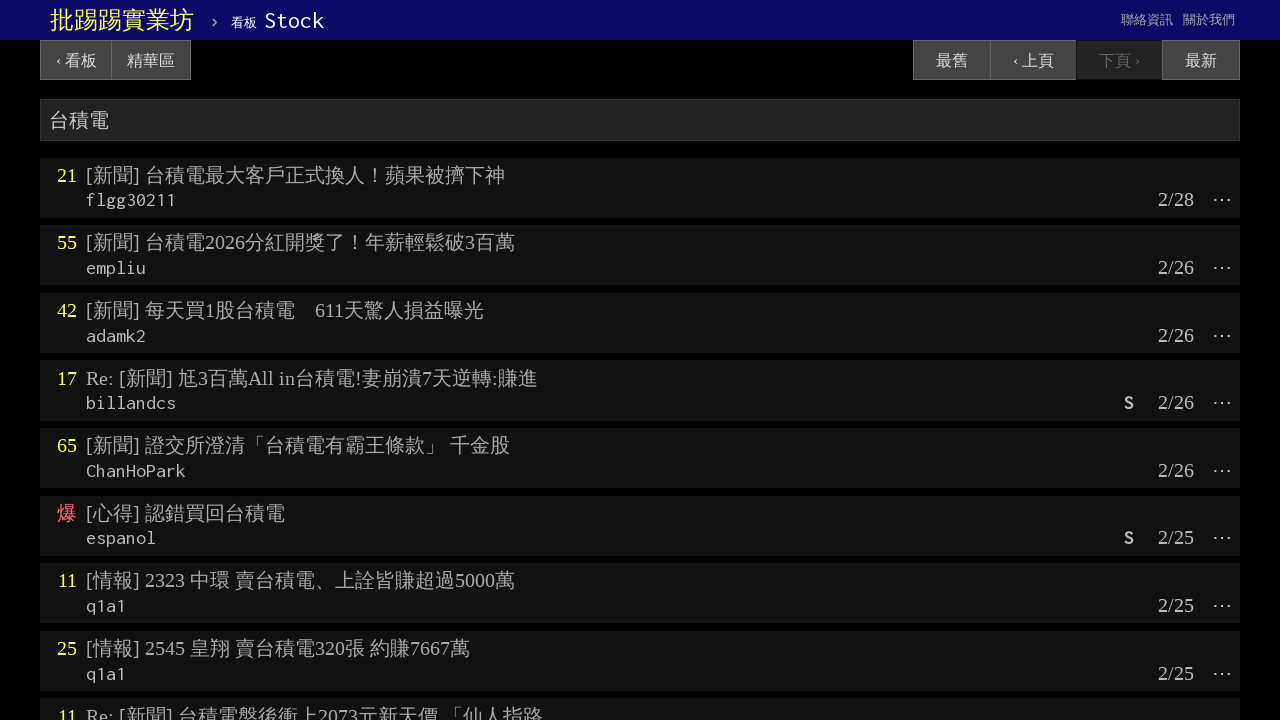

Waited 2 seconds for search results to fully render
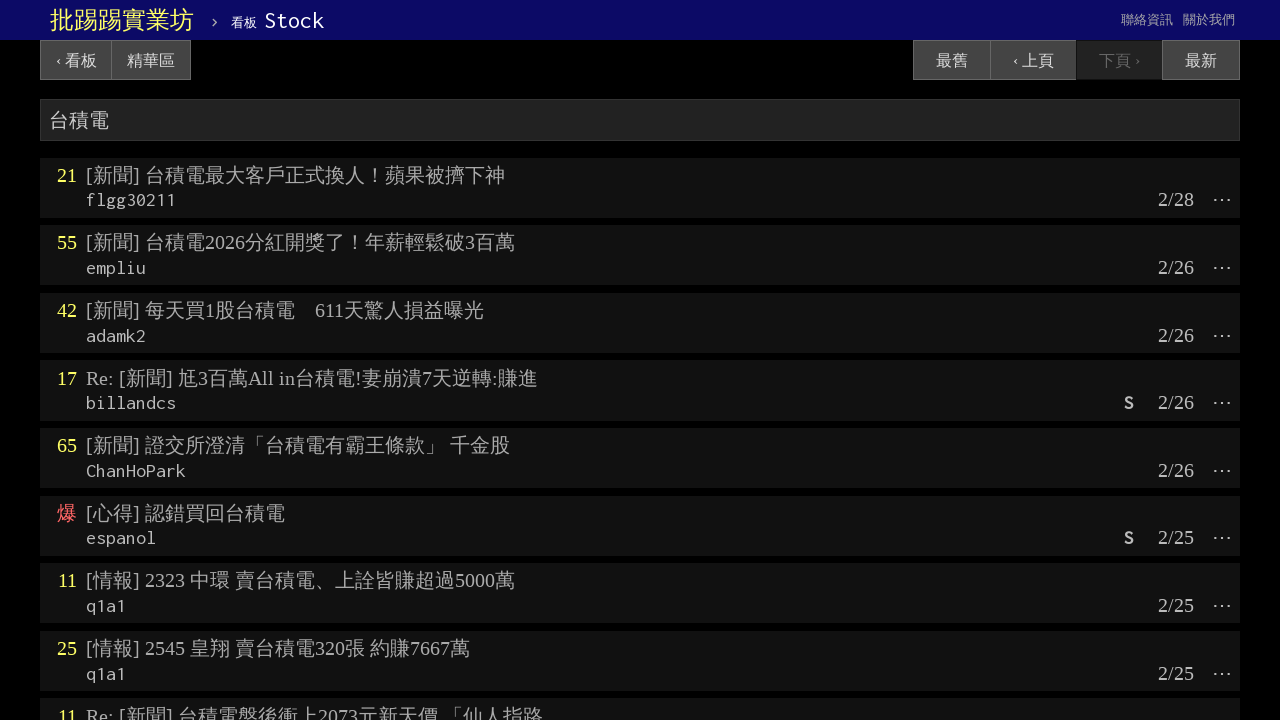

Waited for search result titles to be visible
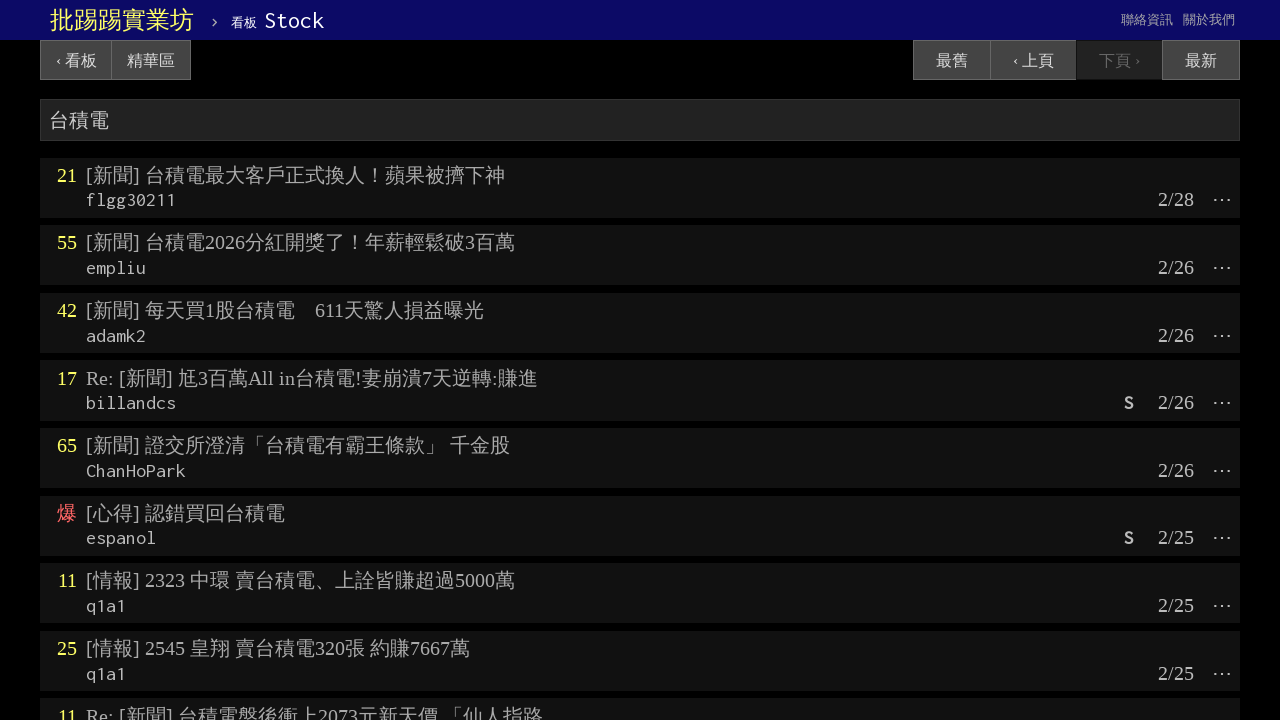

Clicked the Previous page button to navigate to previous results at (1033, 60) on xpath=//*[@id="action-bar-container"]/div/div[2]/a[2]
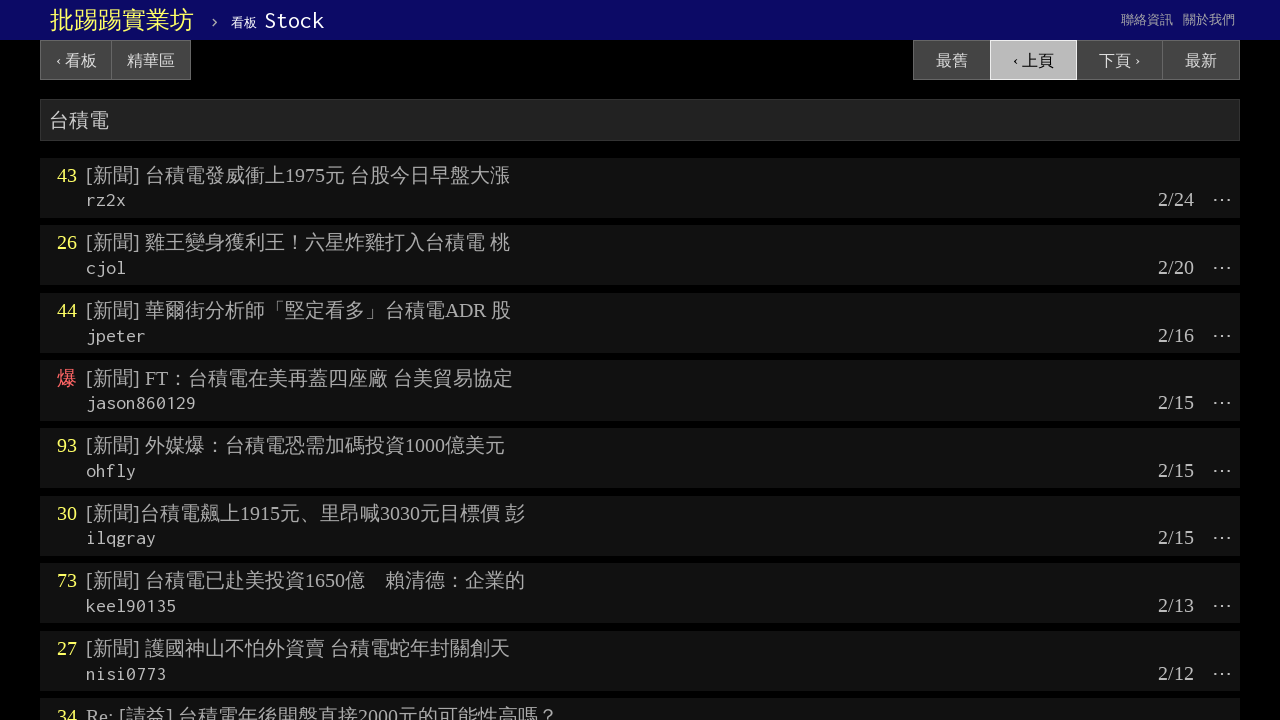

Waited 2 seconds for previous page results to load
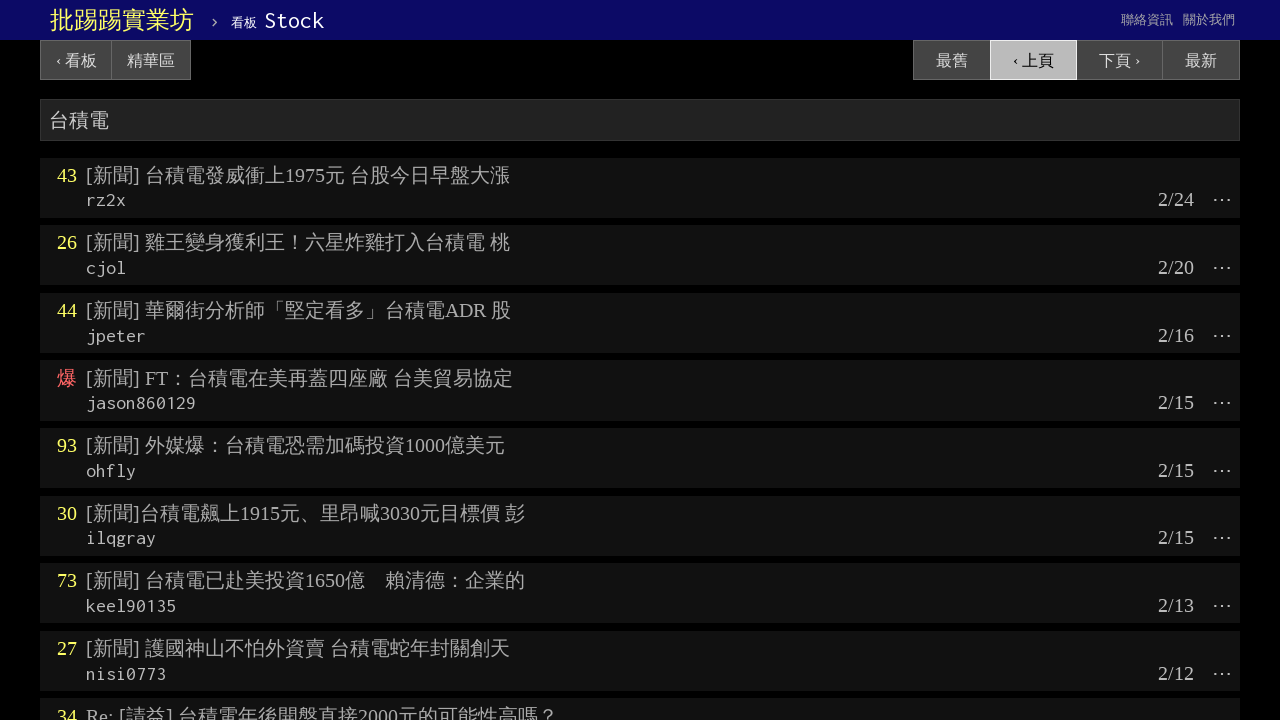

Verified previous page results loaded with search titles visible
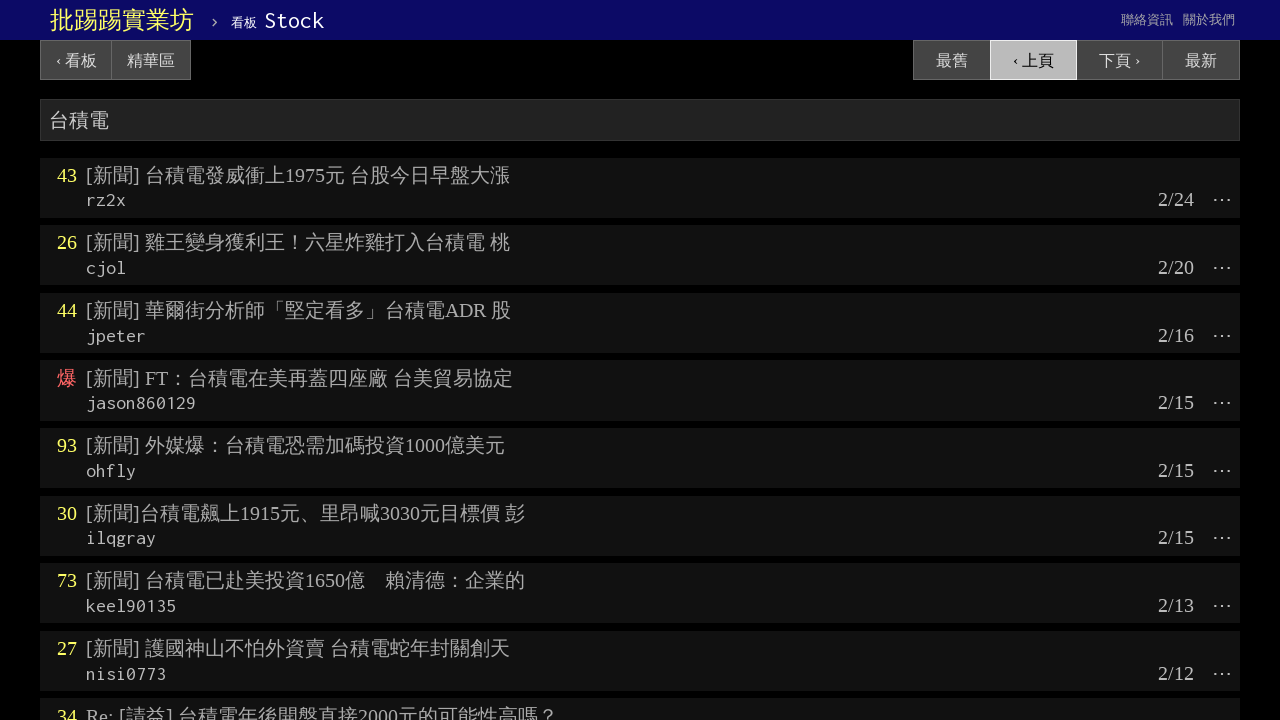

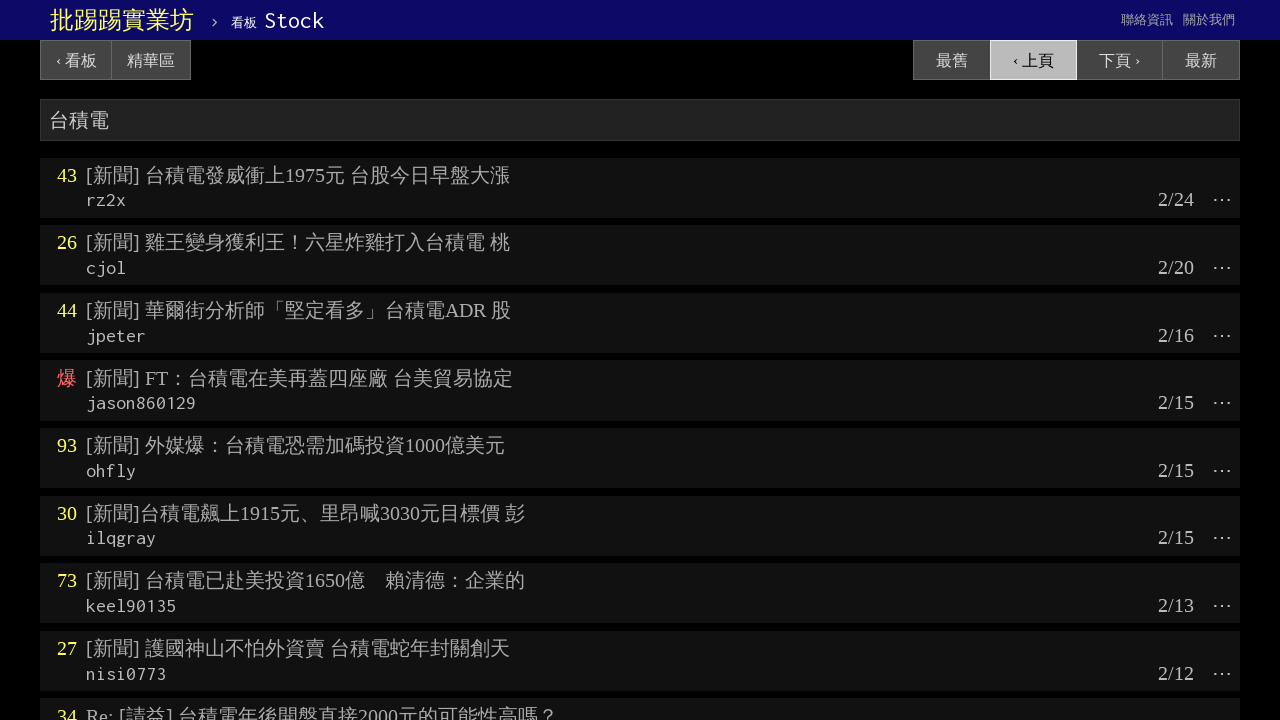